Navigates to Python.org and verifies various page elements can be located using different selector strategies

Starting URL: https://python.org

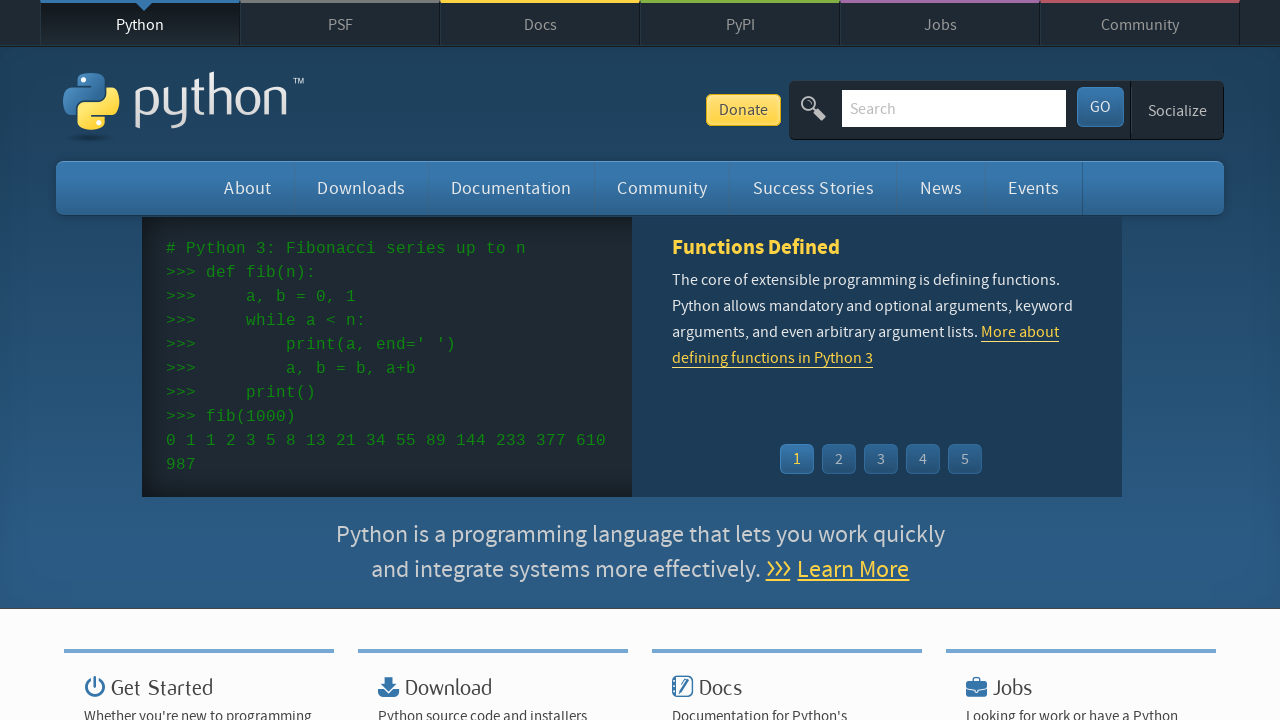

Navigated to https://python.org
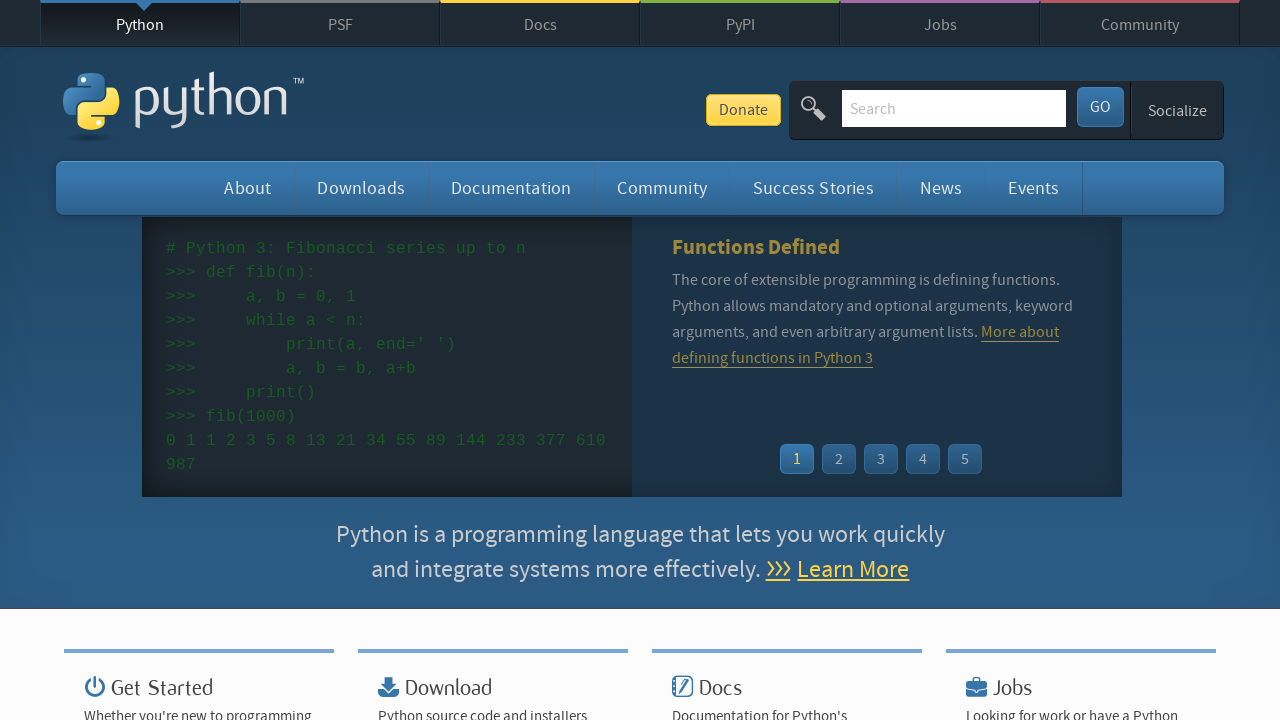

Search bar with name attribute 'q' is present
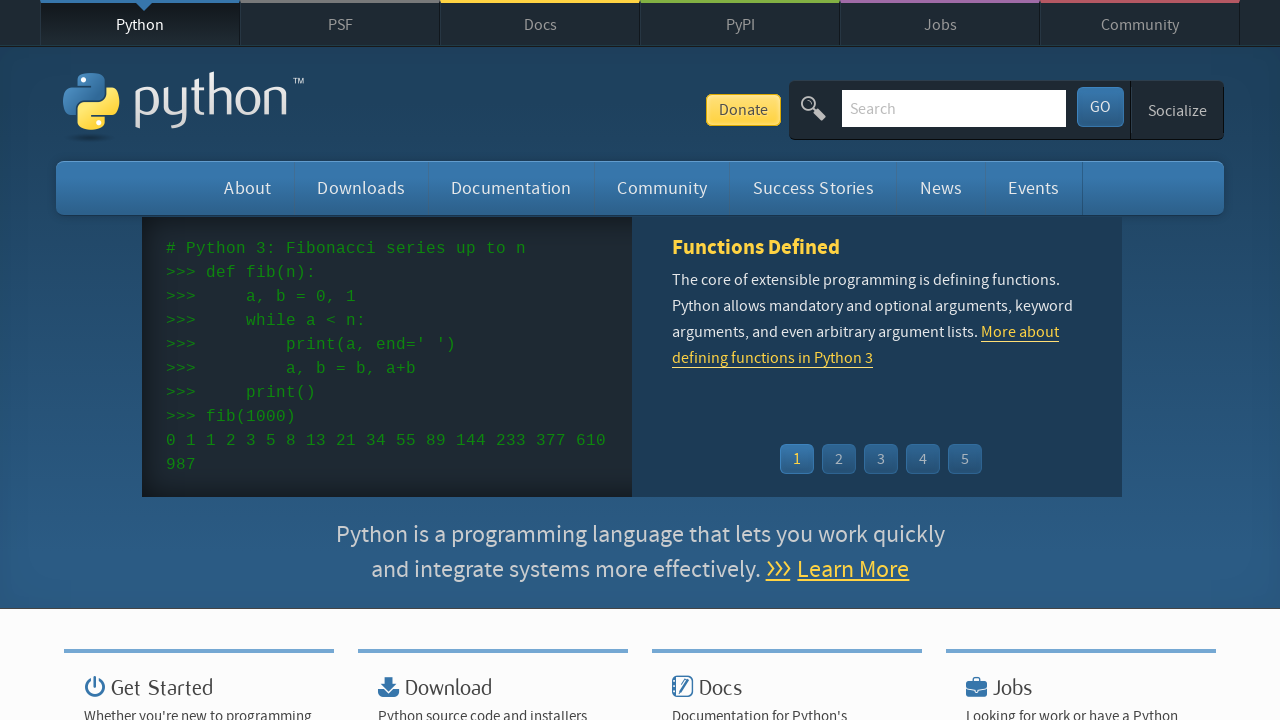

Python logo with class 'python-logo' is present
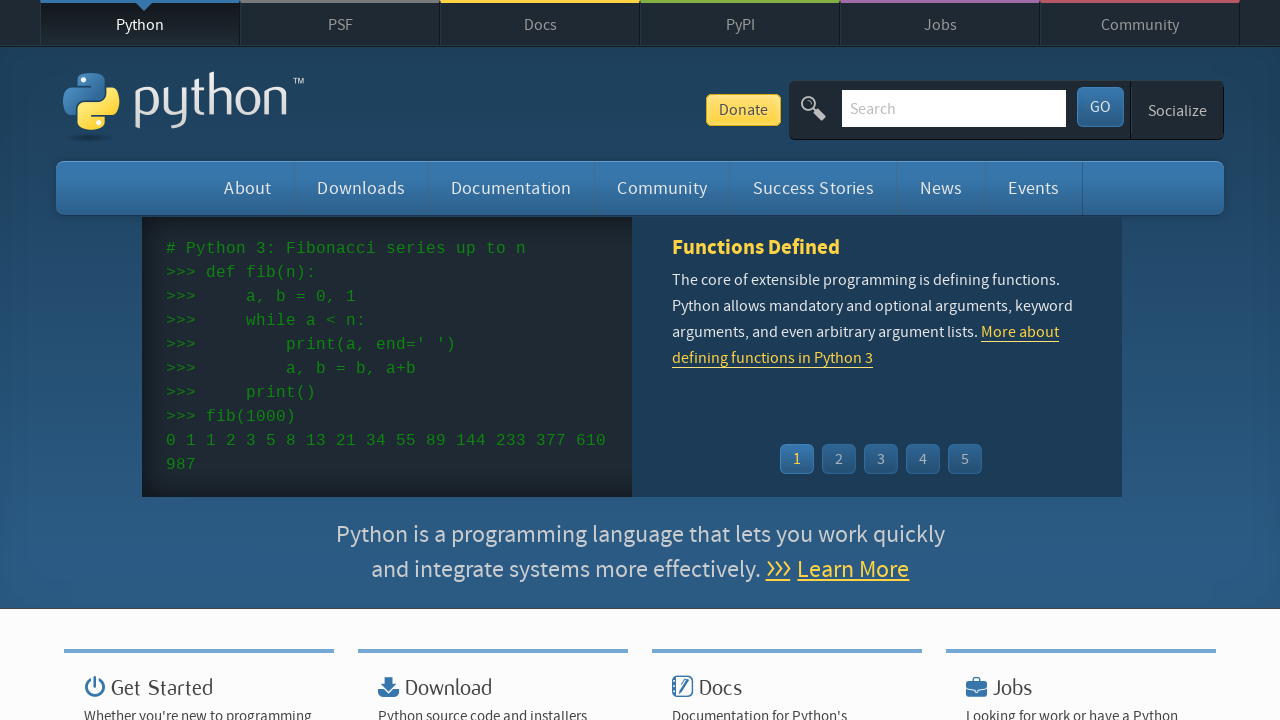

Documentation link within documentation widget is present
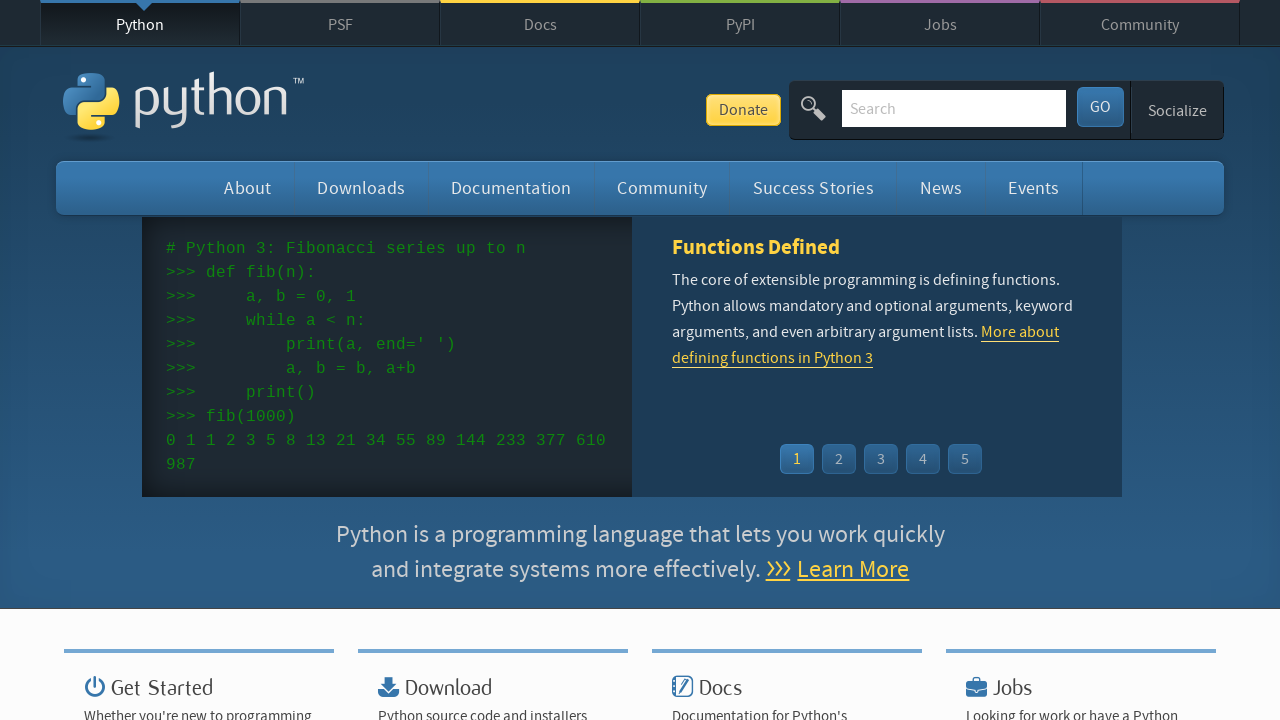

Bug tracker link in site map is present
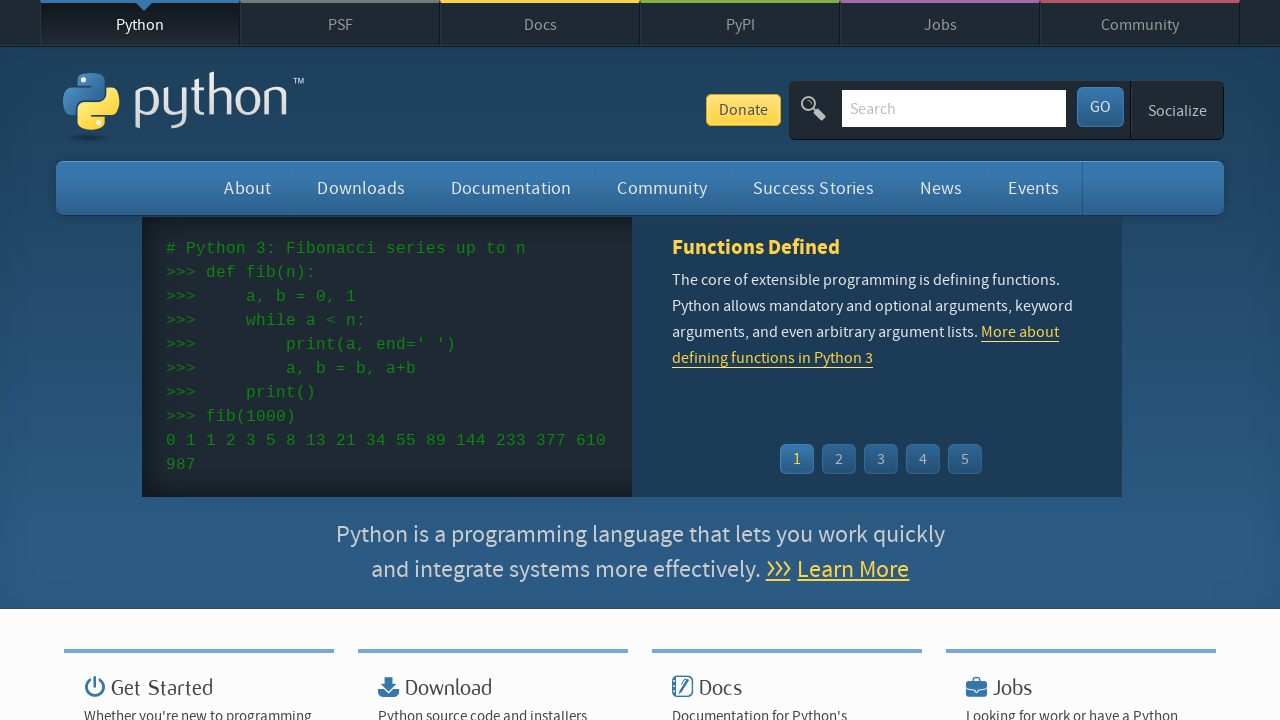

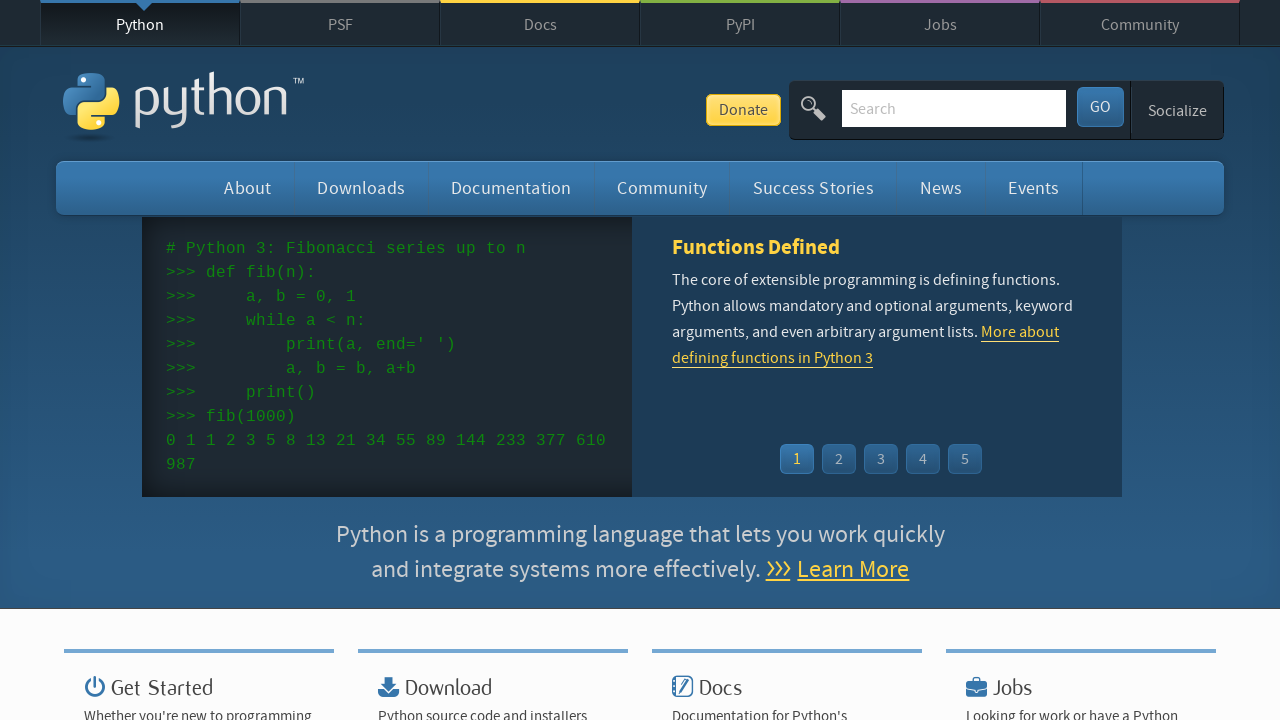